Tests various types of alerts including simple alerts, confirm alerts, prompt alerts, sweet alerts, modal dialogs, and minimize/maximize functionality on a demo page

Starting URL: https://leafground.com/alert.xhtml

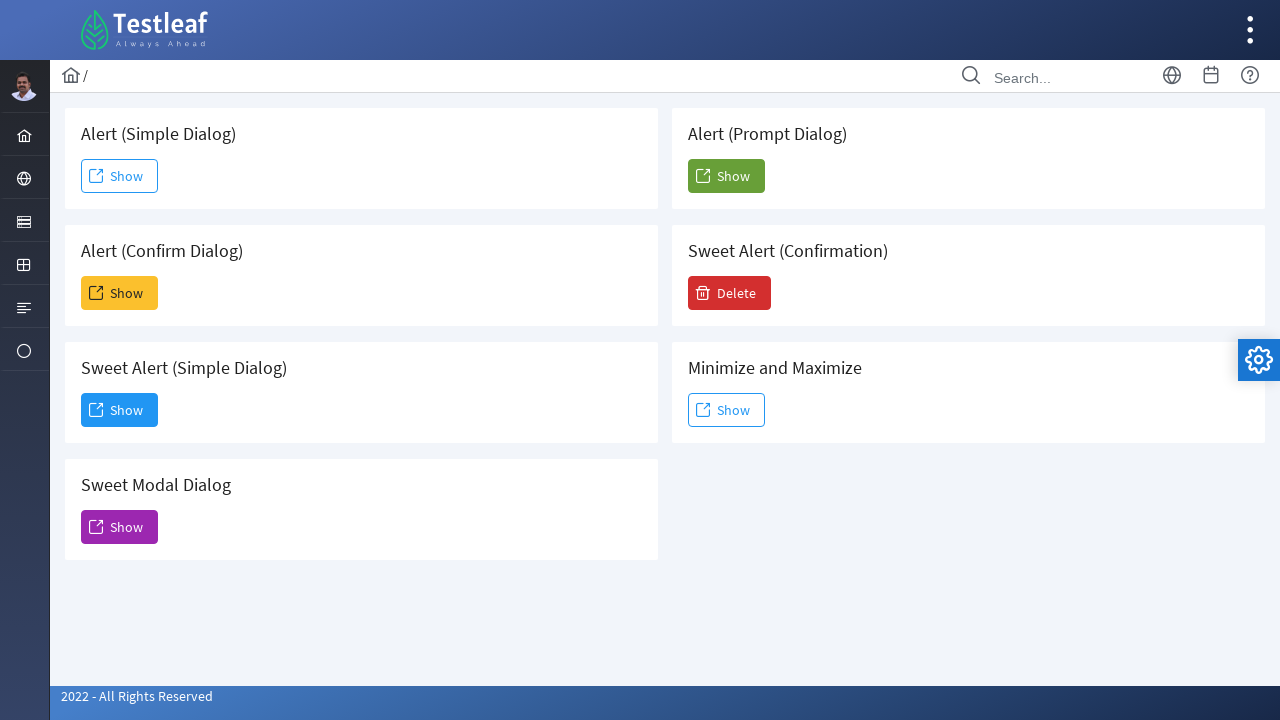

Clicked button to trigger simple alert at (120, 176) on xpath=//span[@class='ui-button-text ui-c']
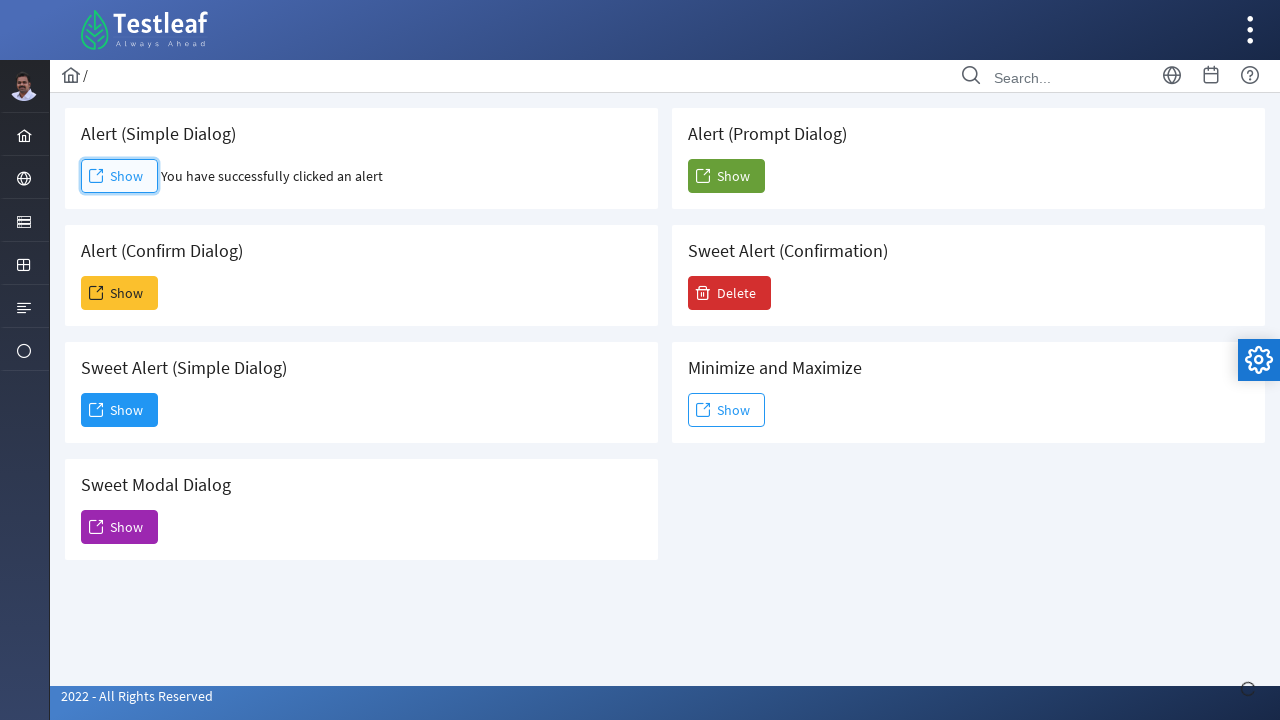

Accepted simple alert dialog
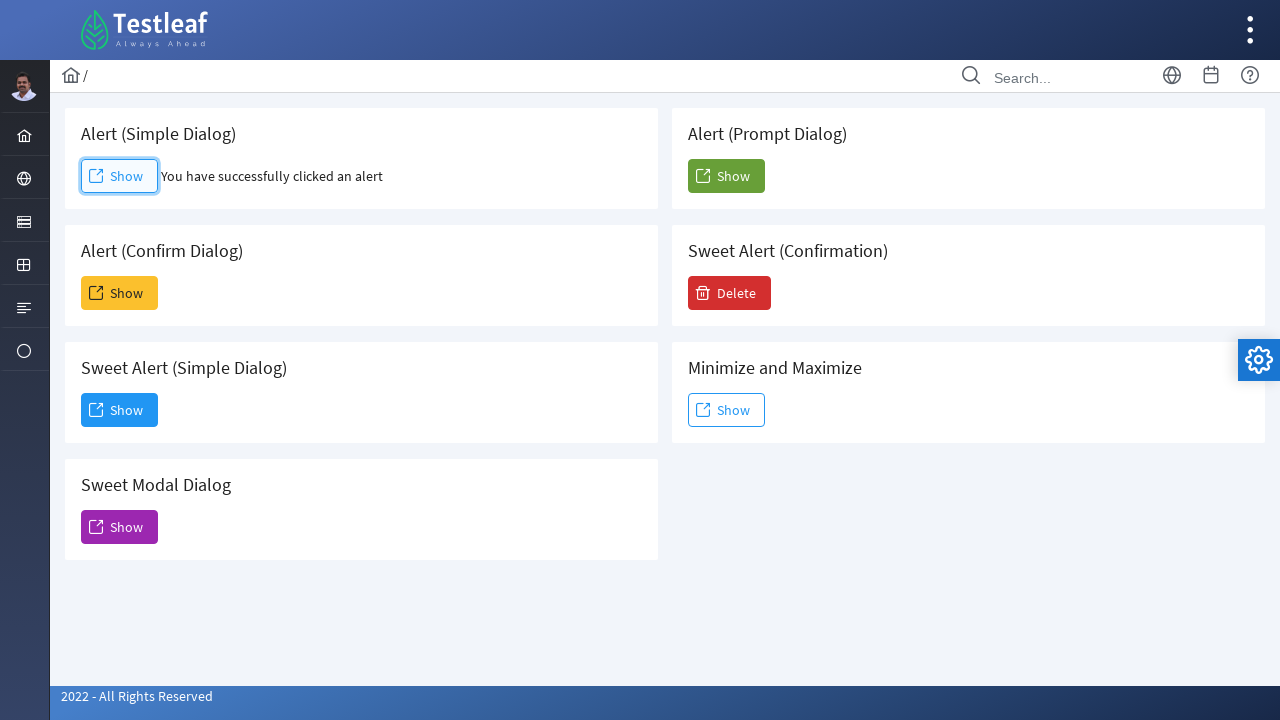

Clicked button to trigger confirm alert at (120, 293) on (//span[@class='ui-button-text ui-c'])[2]
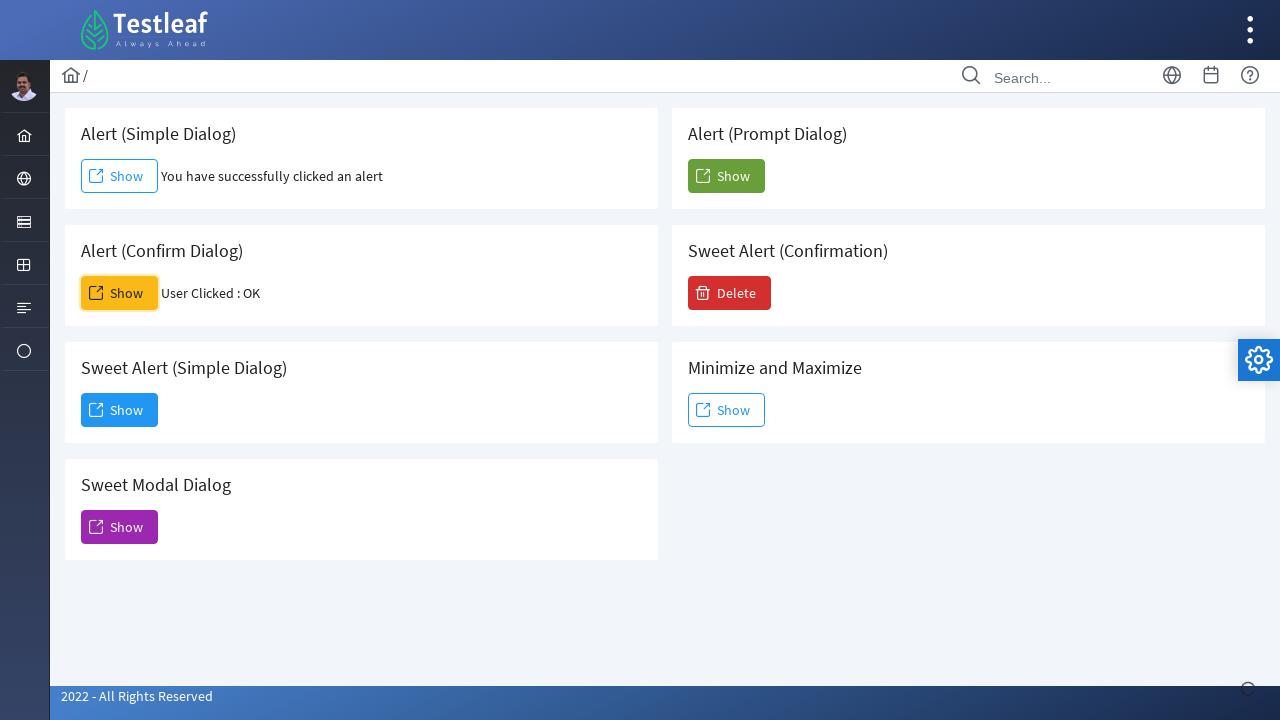

Accepted confirm alert dialog
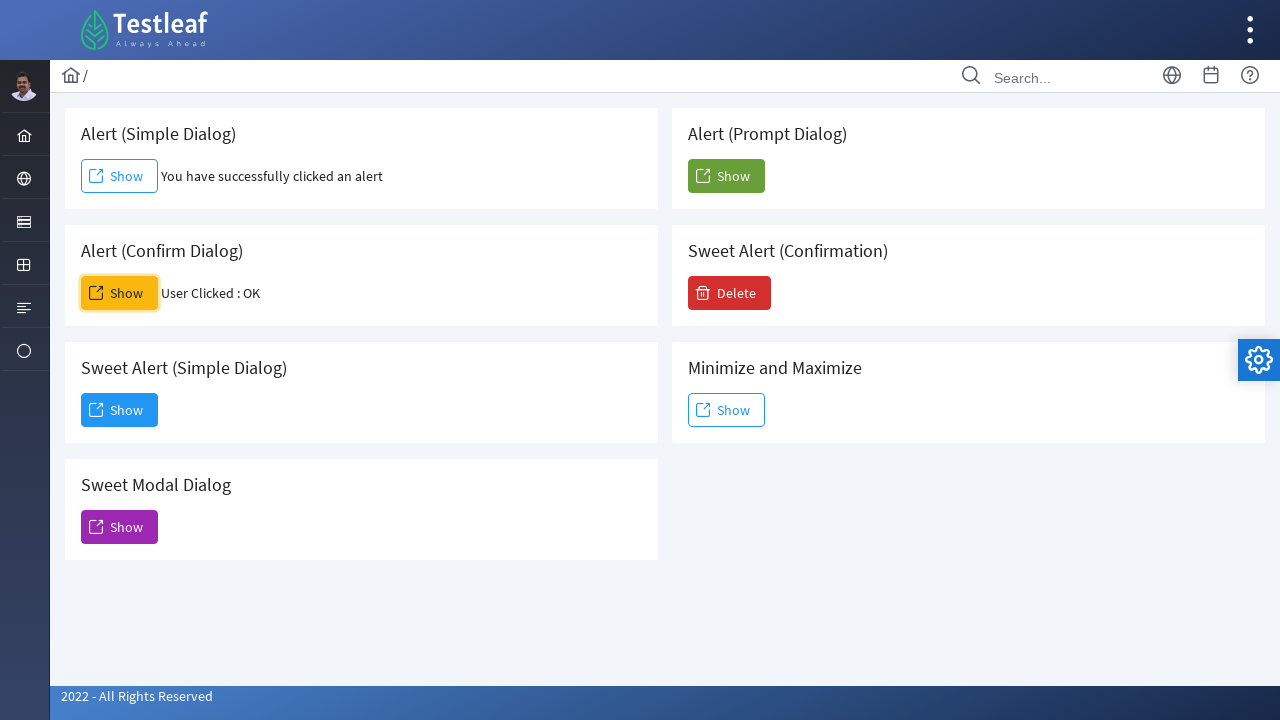

Result text appeared after confirm alert
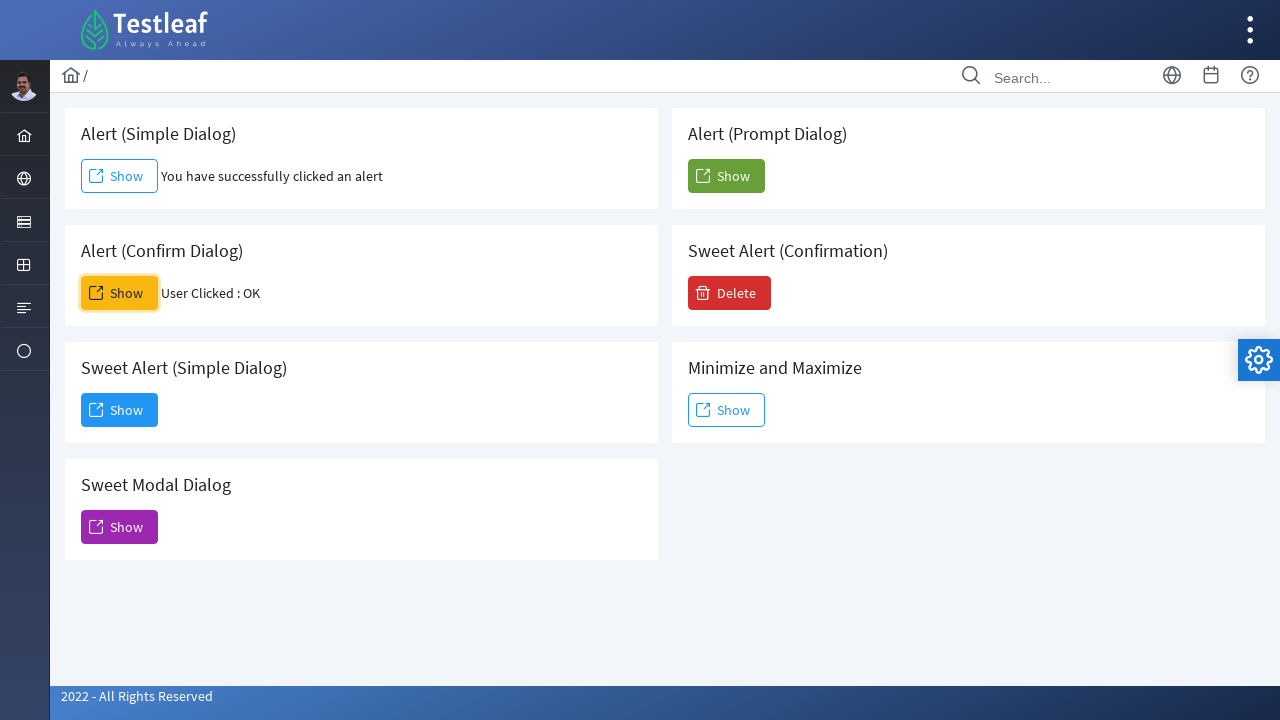

Clicked button to trigger prompt alert at (726, 176) on (//span[@class='ui-button-text ui-c'])[6]
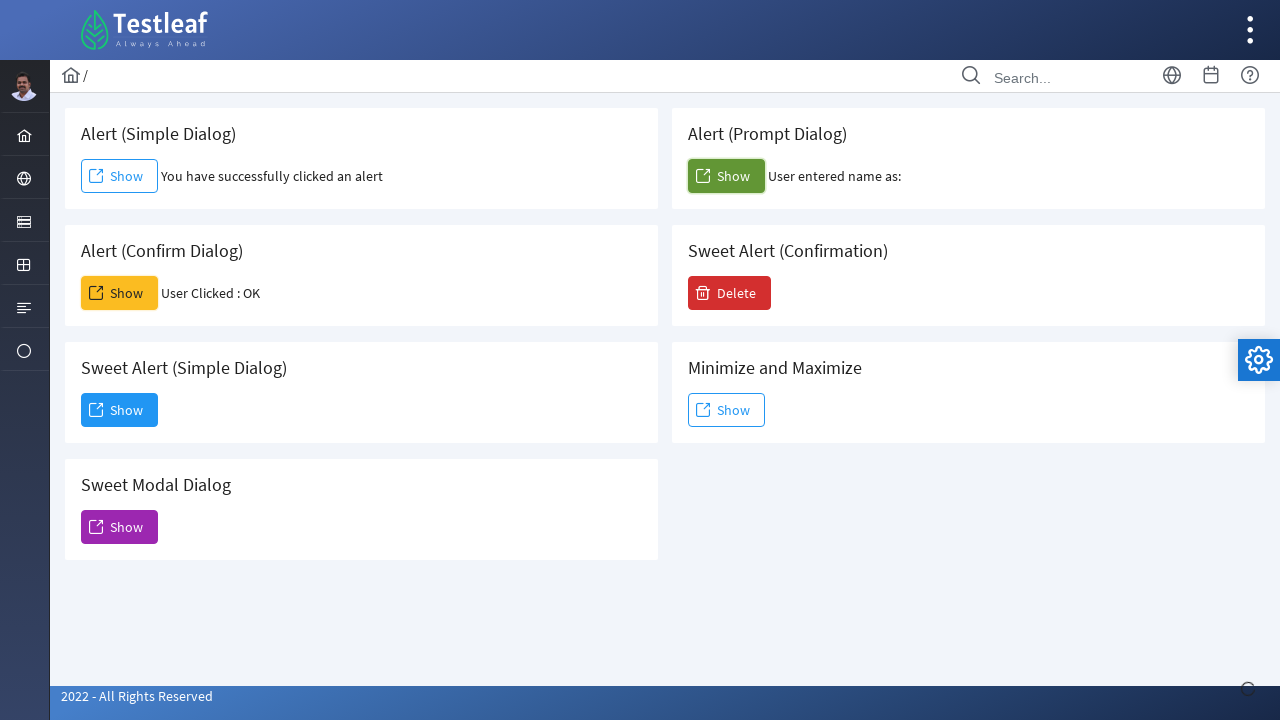

Accepted prompt alert dialog with text 'Testleaf'
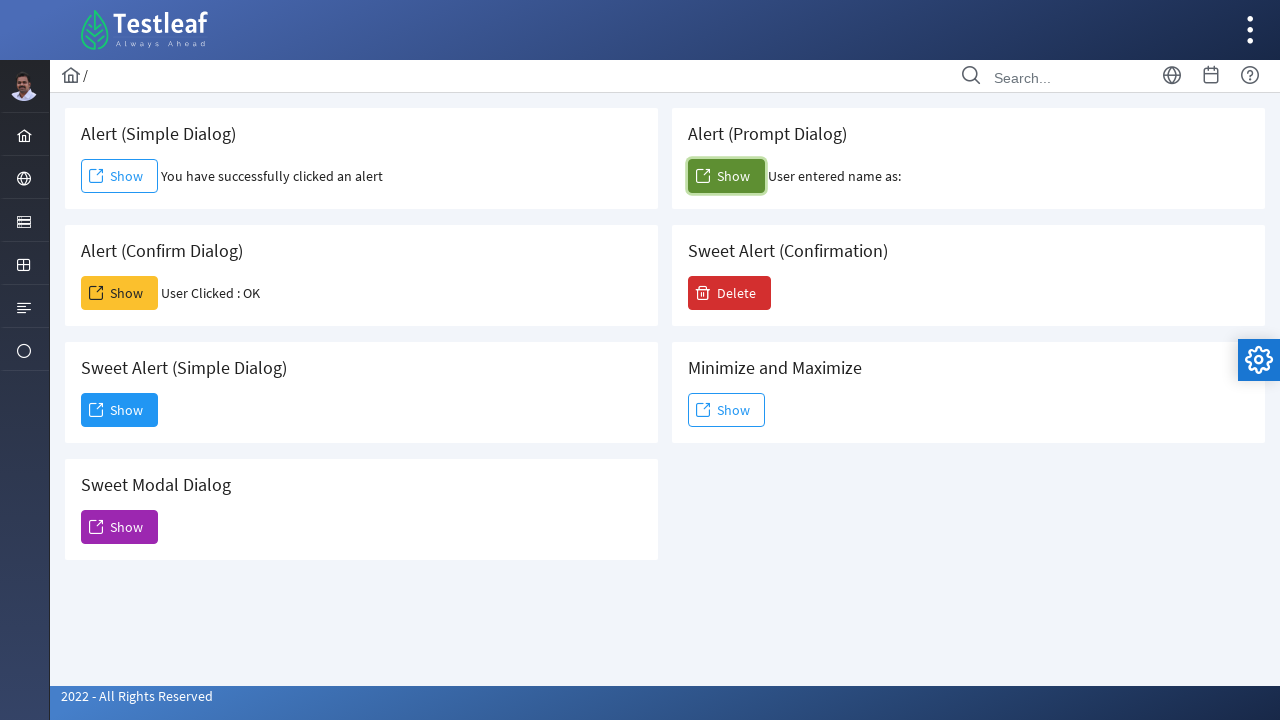

Prompt result text appeared
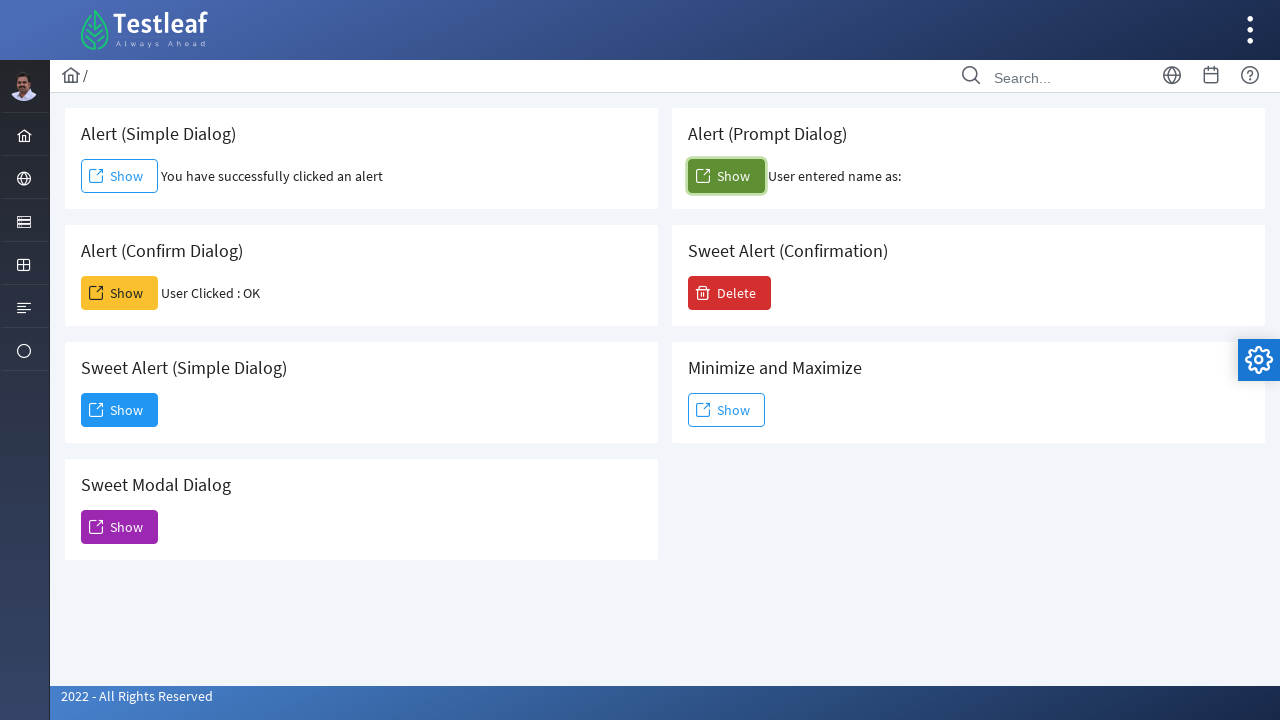

Clicked Show button for Sweet Alert (Simple Dialog) at (120, 410) on xpath=//h5[text()='Sweet Alert (Simple Dialog)']/following::span[text()='Show'][
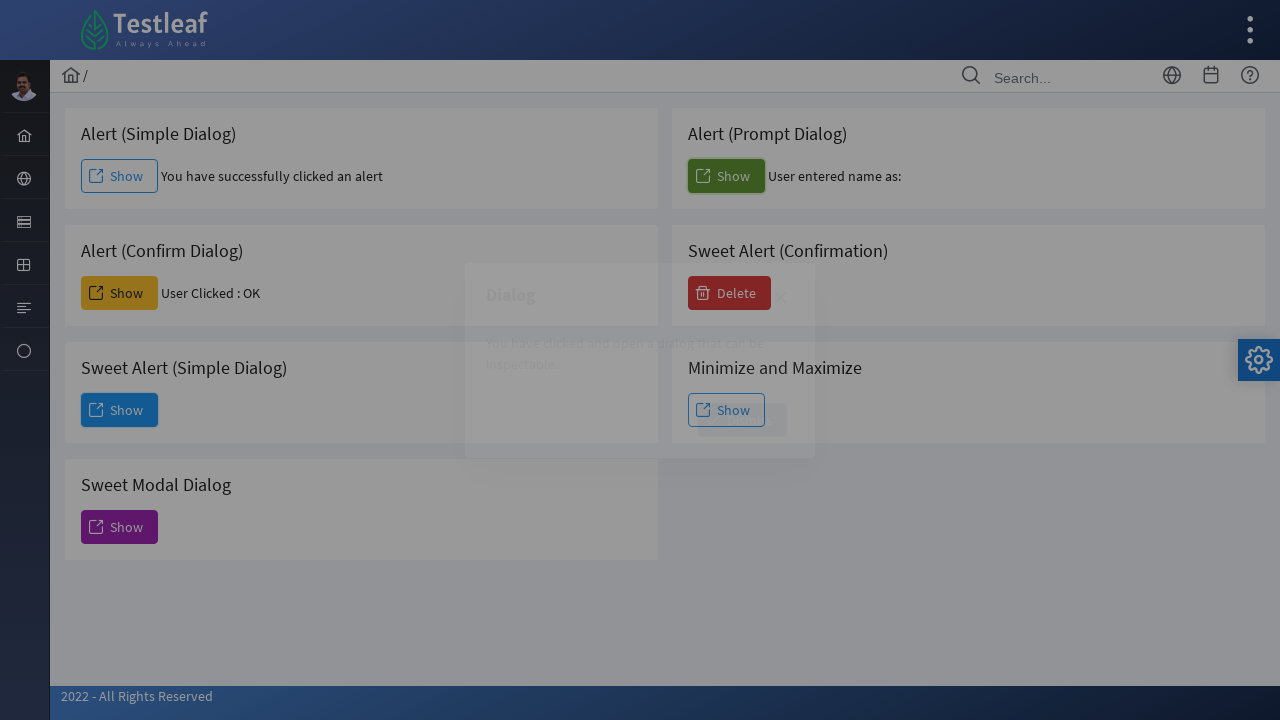

Clicked Dismiss button on Sweet Alert at (742, 420) on xpath=//span[text()='Dismiss']
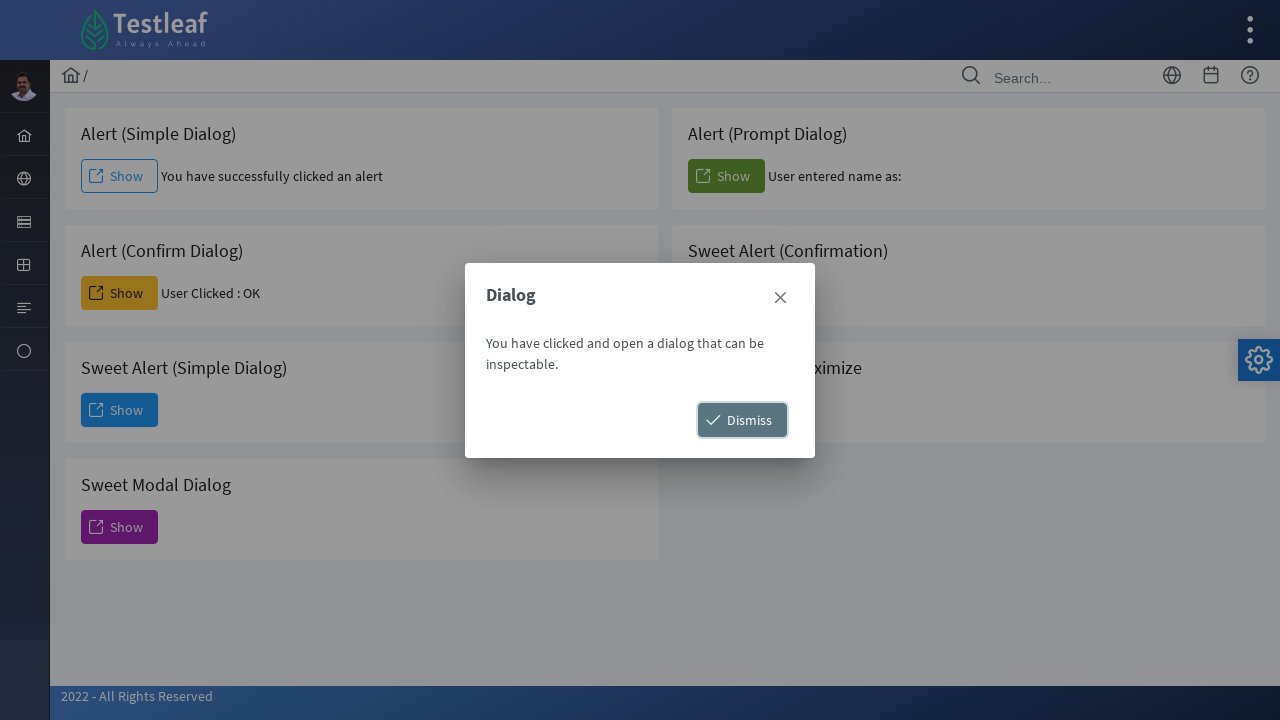

Clicked Show button for Sweet Modal Dialog at (120, 527) on xpath=//h5[text()='Sweet Modal Dialog']/following::span[text()='Show'][1]
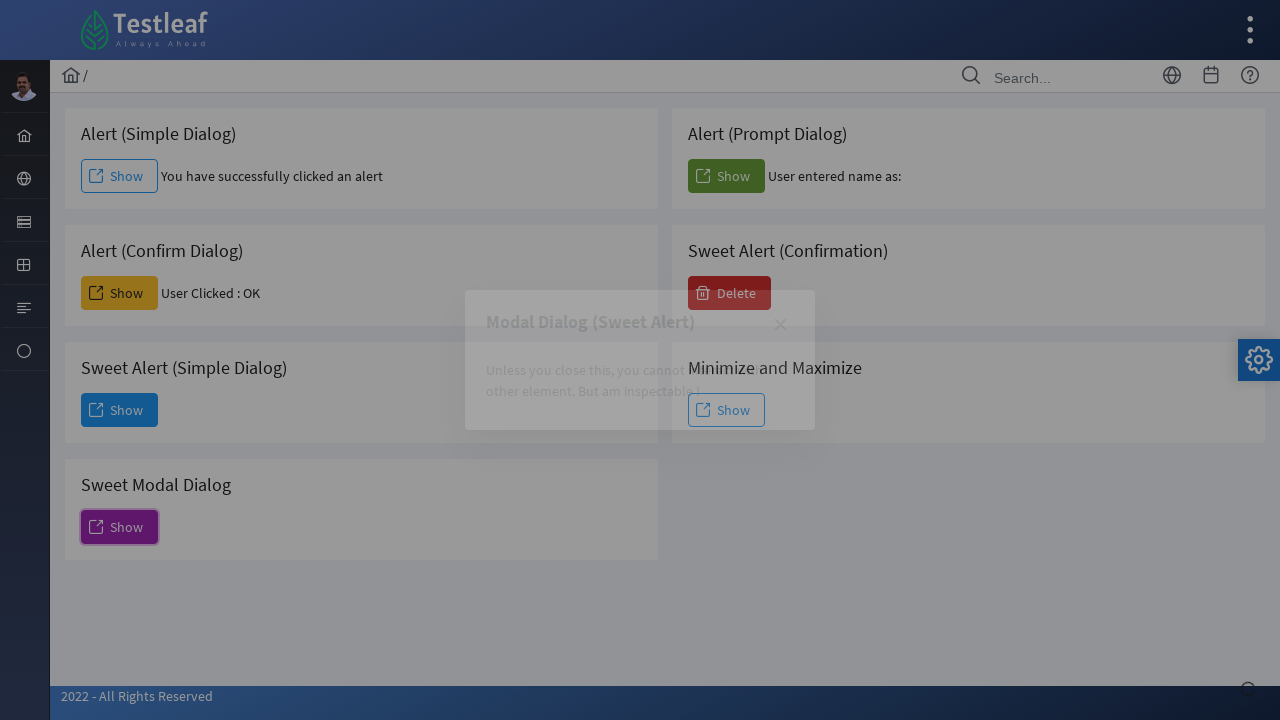

Waited 2 seconds for modal dialog to fully load
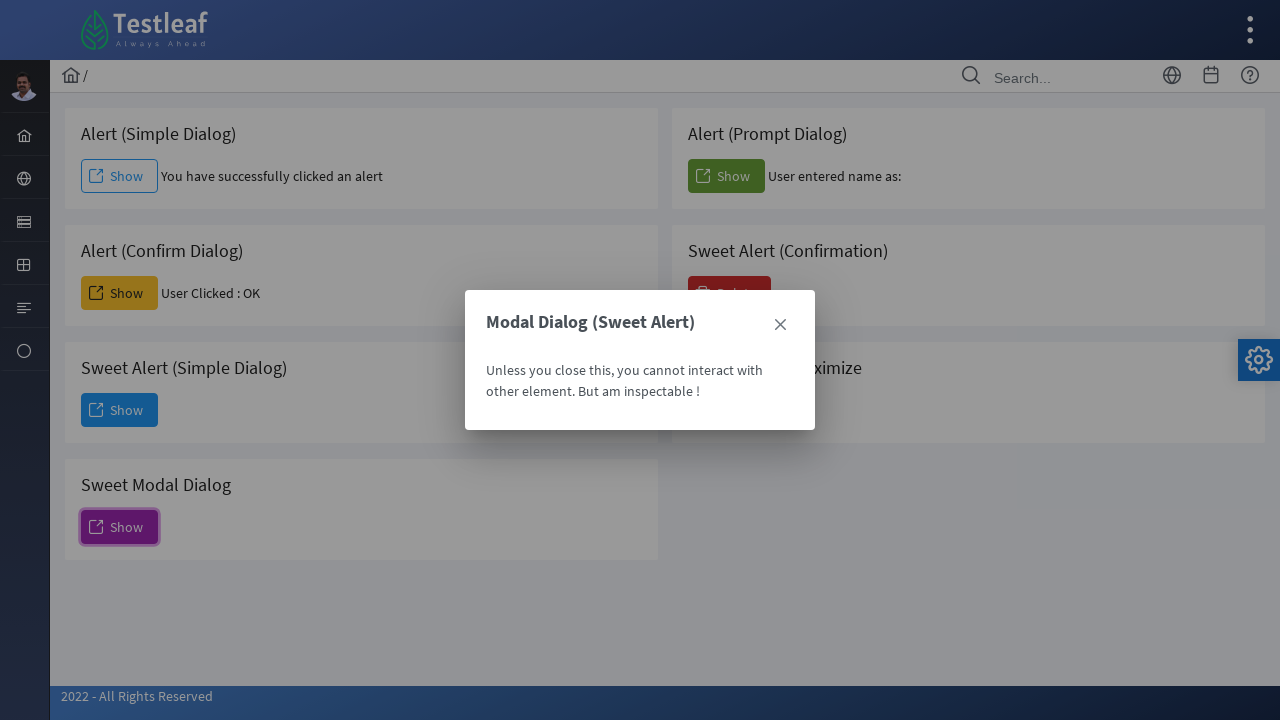

Clicked action button on modal dialog at (780, 325) on (//span[text()='Modal Dialog (Sweet Alert)'])/following::span[1]
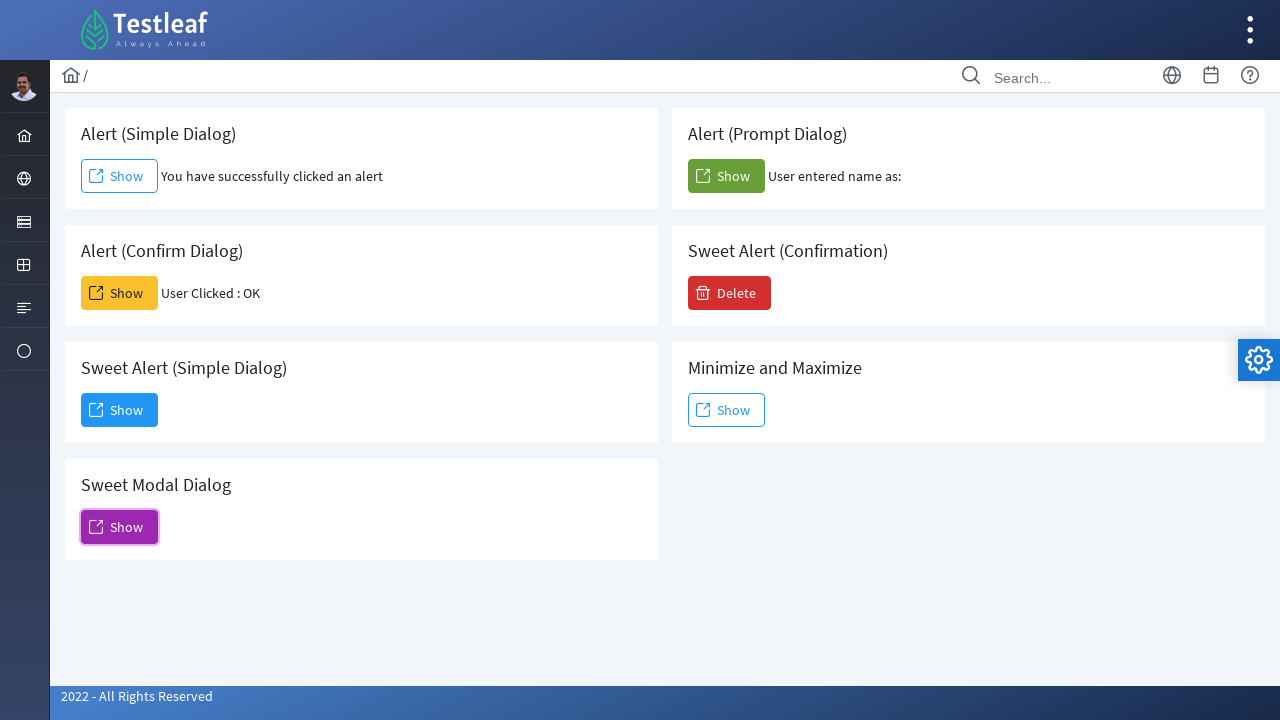

Clicked Delete button on confirmation alert at (730, 293) on xpath=//span[text()='Delete']
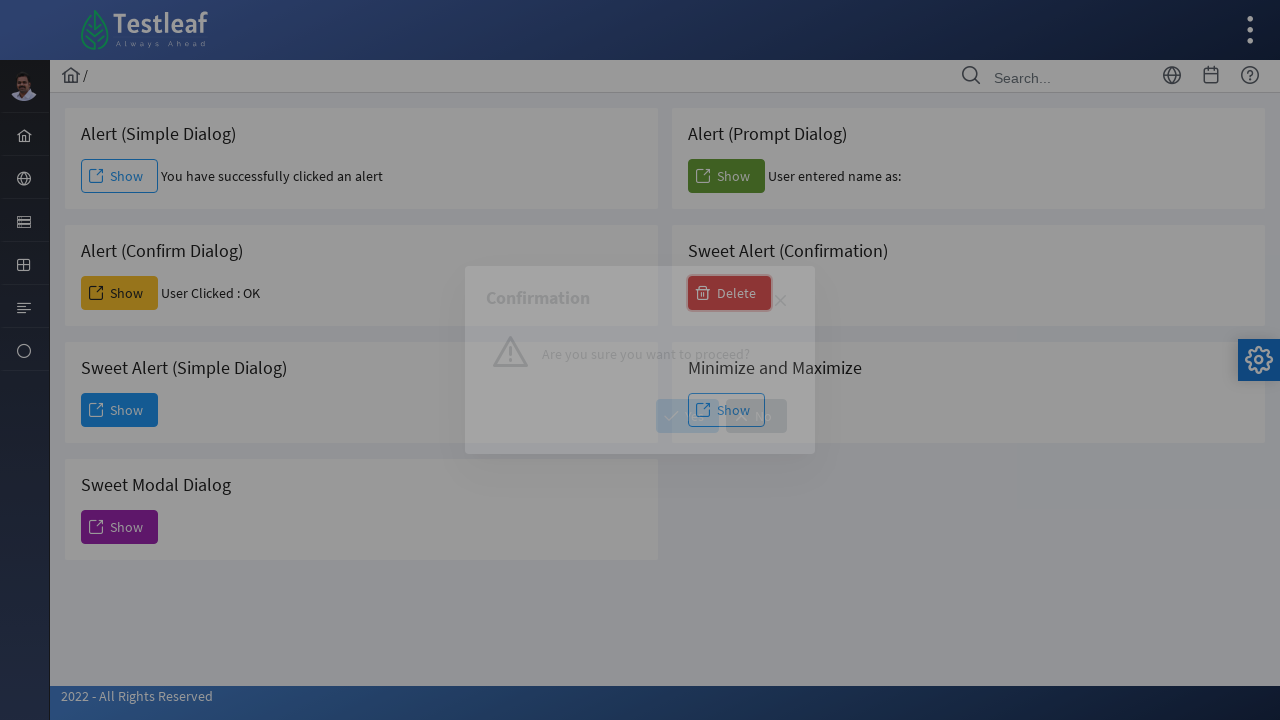

Clicked Yes button to confirm deletion at (688, 416) on xpath=//span[text()='Yes']
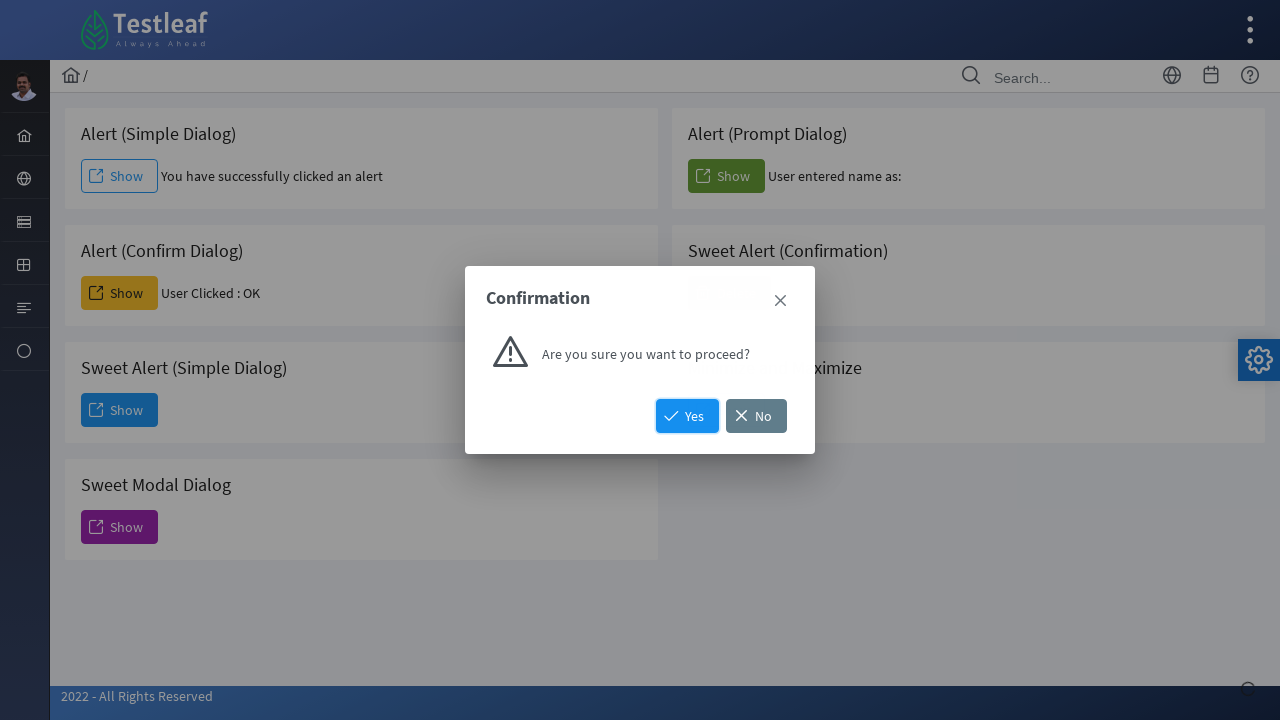

Clicked Show button for Minimize and Maximize dialog at (726, 410) on xpath=//h5[text()='Minimize and Maximize']/following::span[text()='Show'][1]
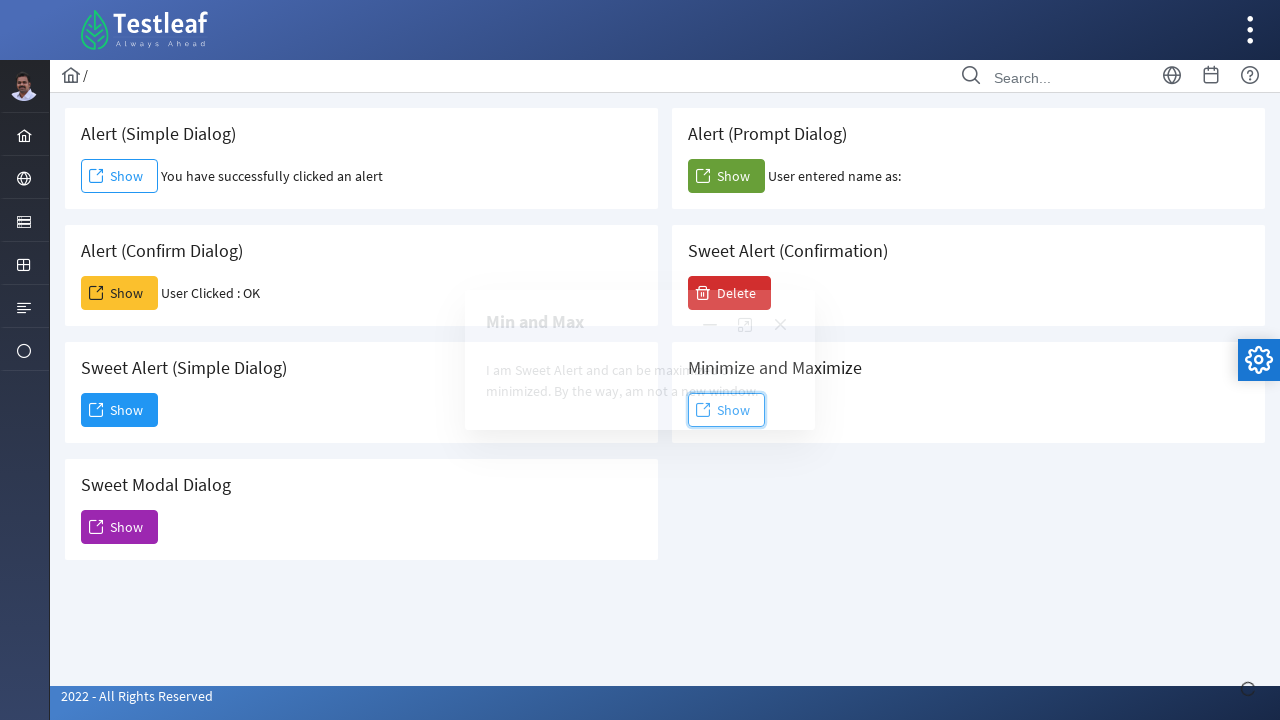

Clicked action button on Minimize and Maximize dialog at (745, 325) on xpath=//h5[text()='Minimize and Maximize']/following::span[5]
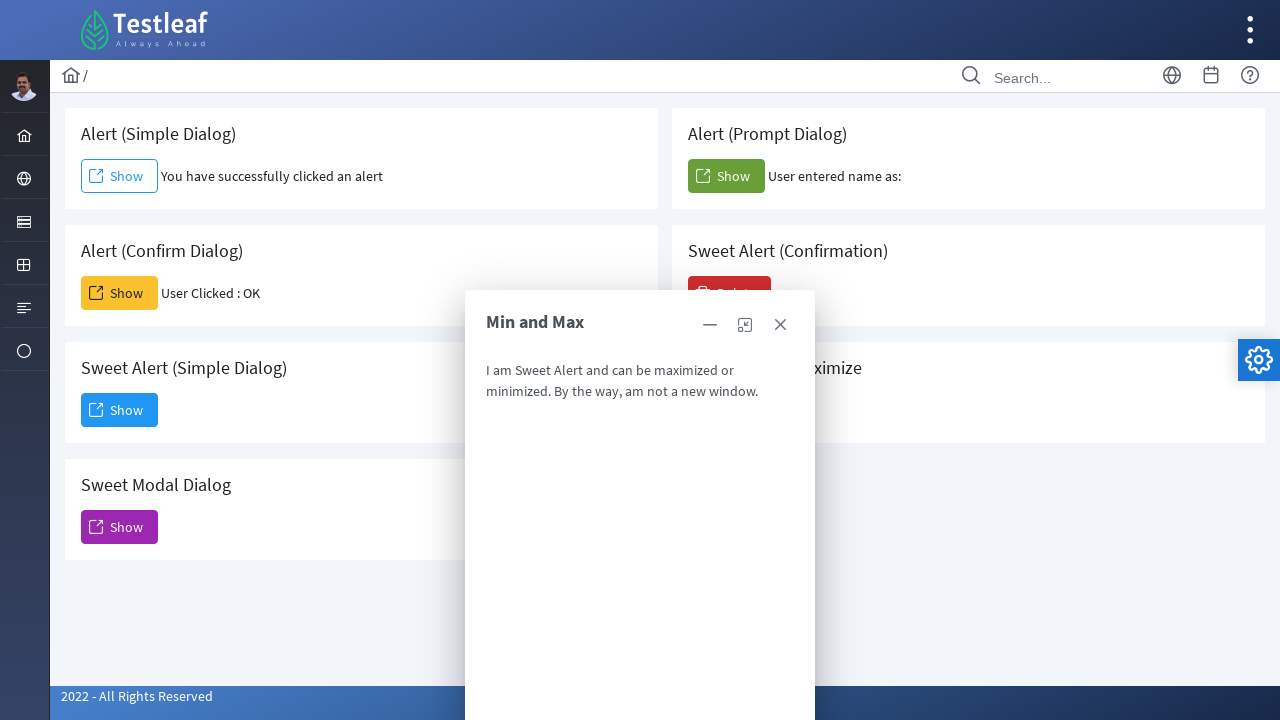

Minimize and Maximize dialog text is visible
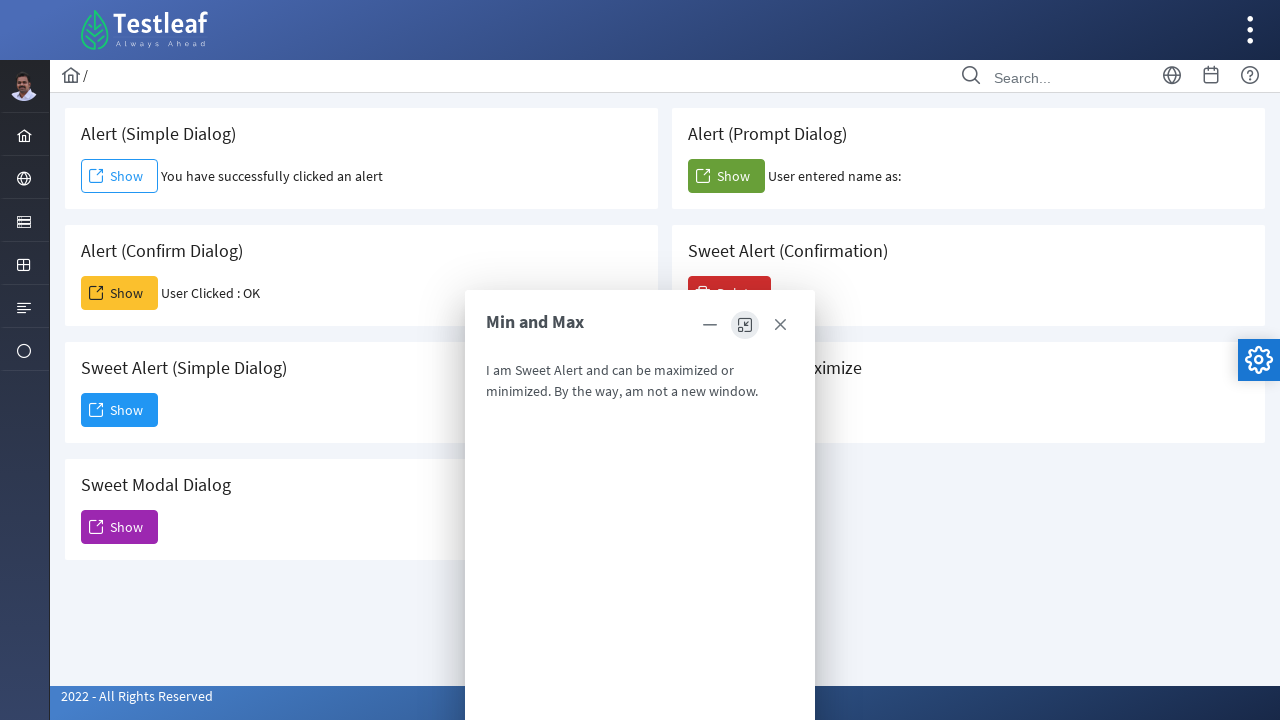

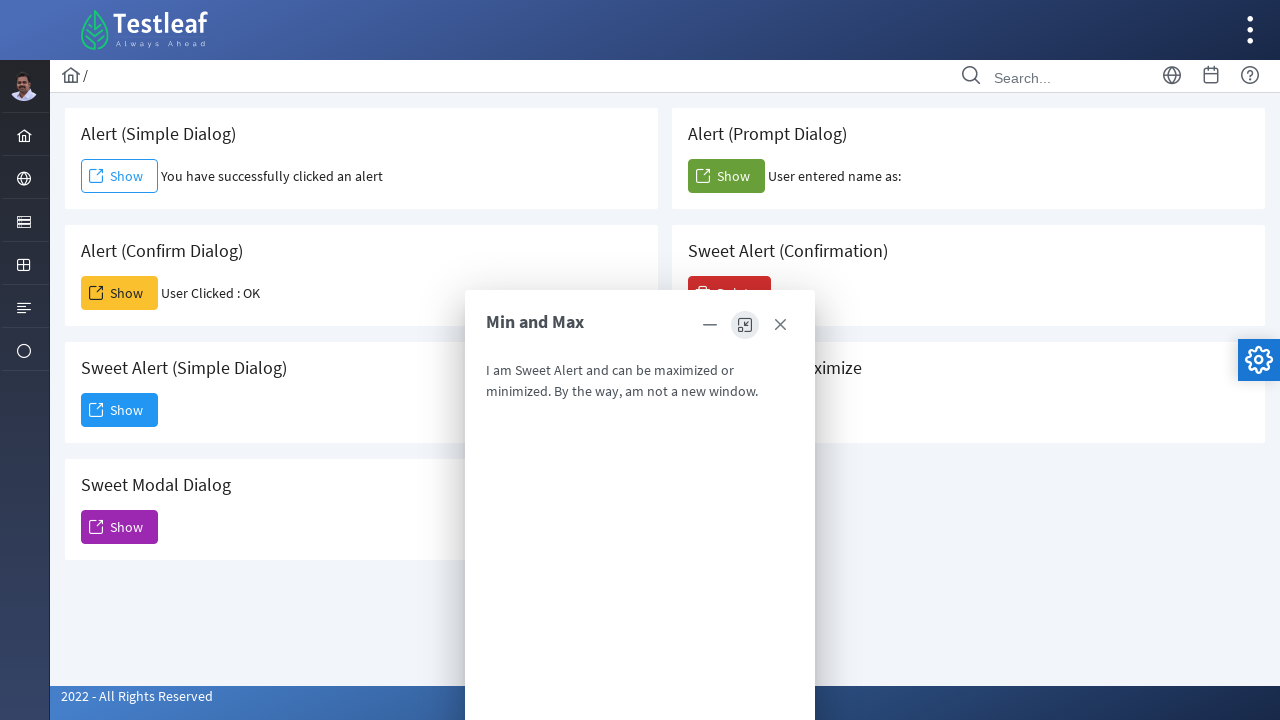